Tests nested iframe interaction by navigating through multiple iframe levels and entering text in an input field within the inner iframe

Starting URL: http://demo.automationtesting.in/Frames.html

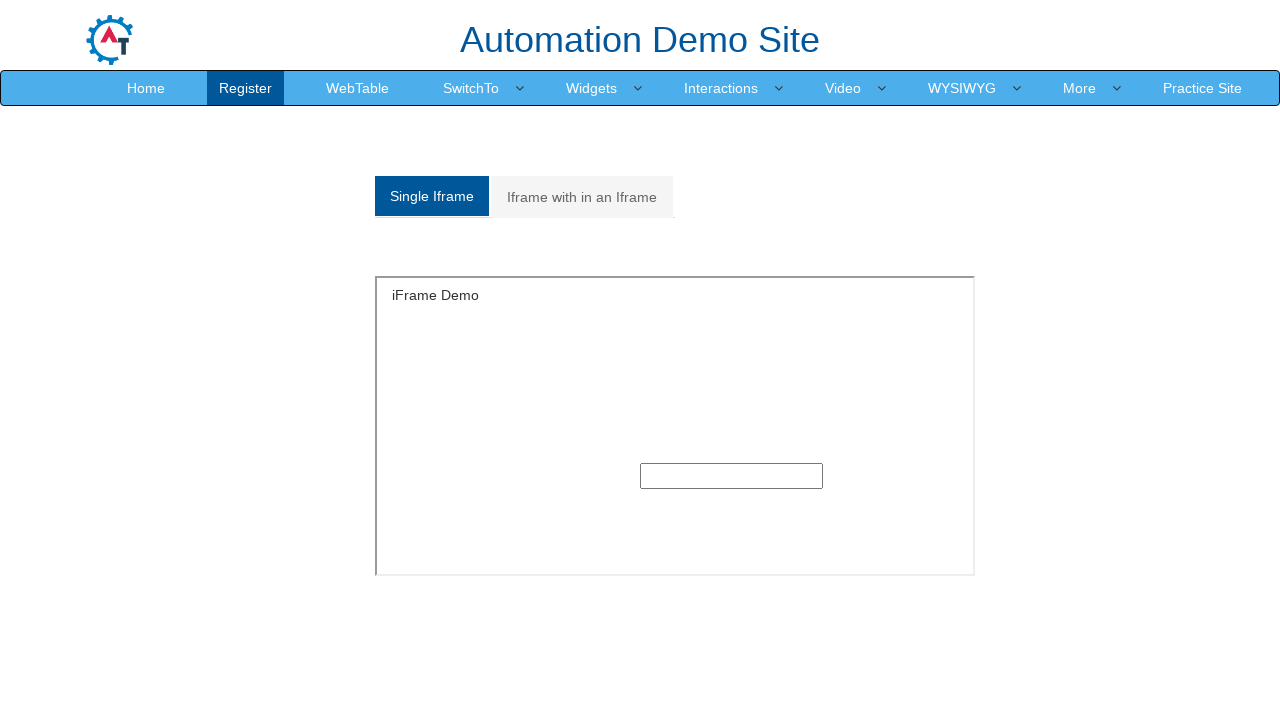

Clicked on 'Iframe with in an Iframe' tab at (582, 197) on xpath=//a[text()='Iframe with in an Iframe']
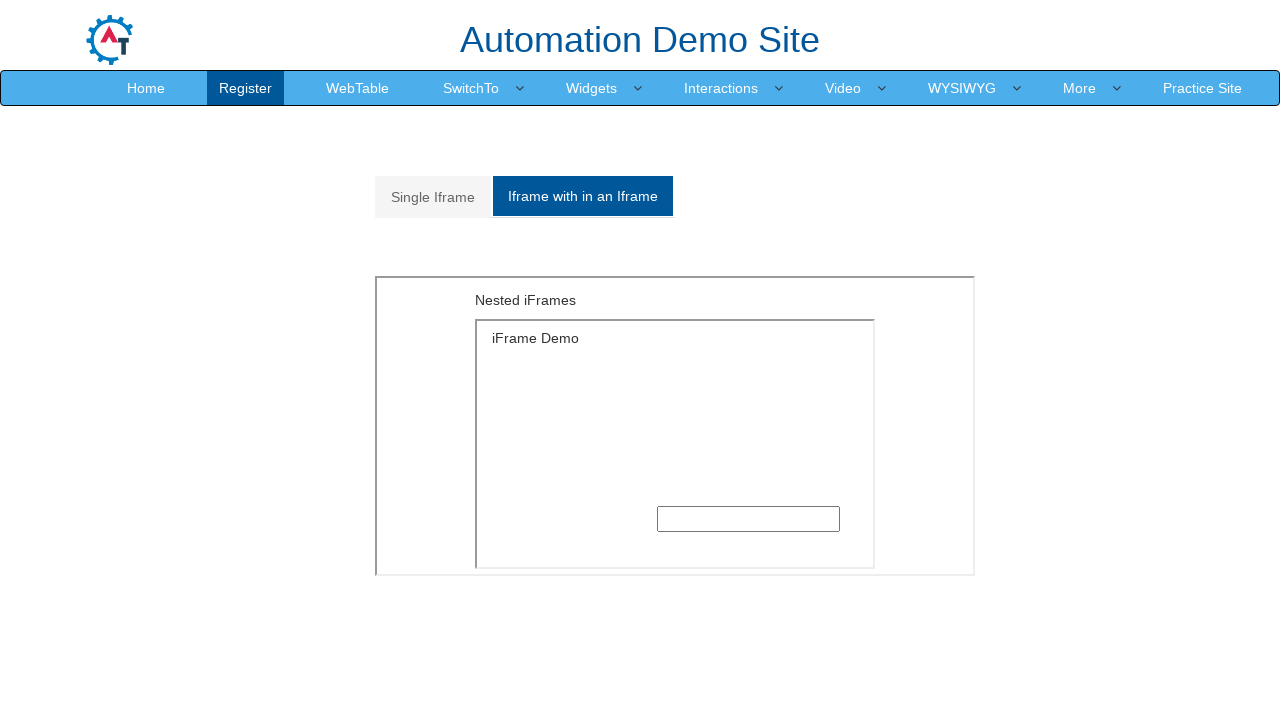

Located outer iframe with src='MultipleFrames.html'
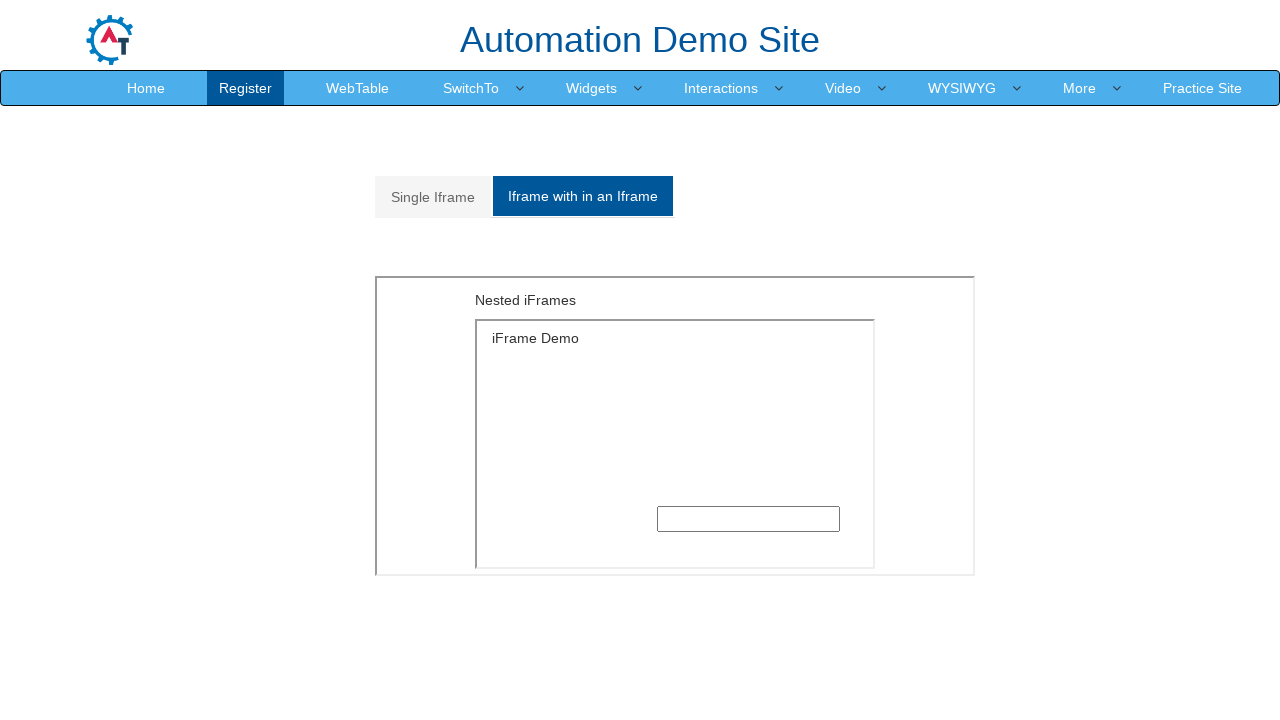

Located inner iframe with src='SingleFrame.html' within outer frame
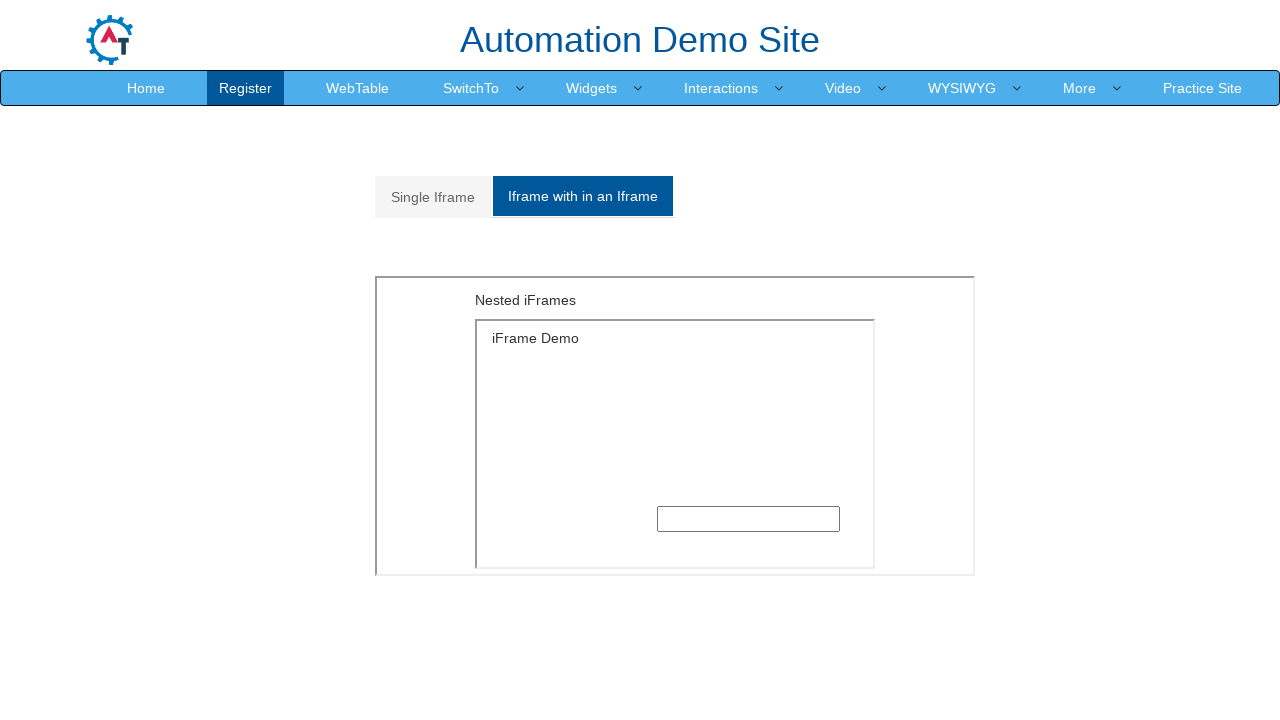

Entered 'welcome' text in input field within inner iframe on xpath=//iframe[@src='MultipleFrames.html'] >> internal:control=enter-frame >> xp
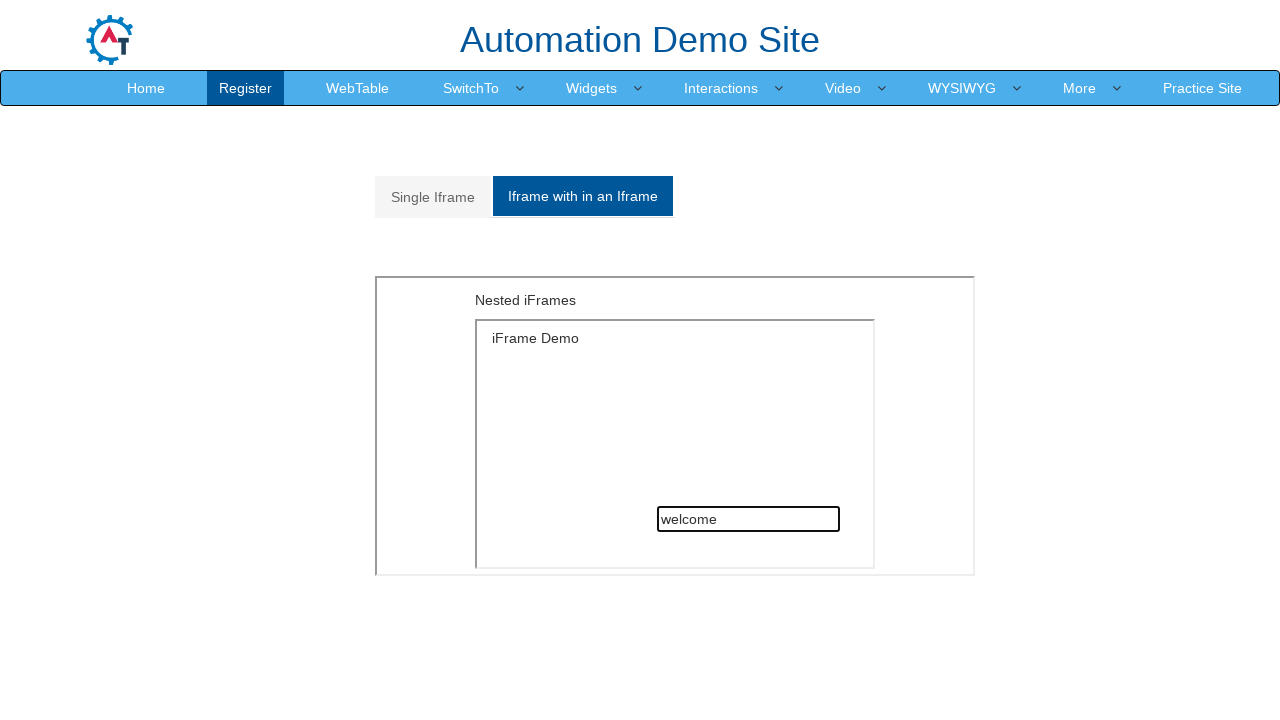

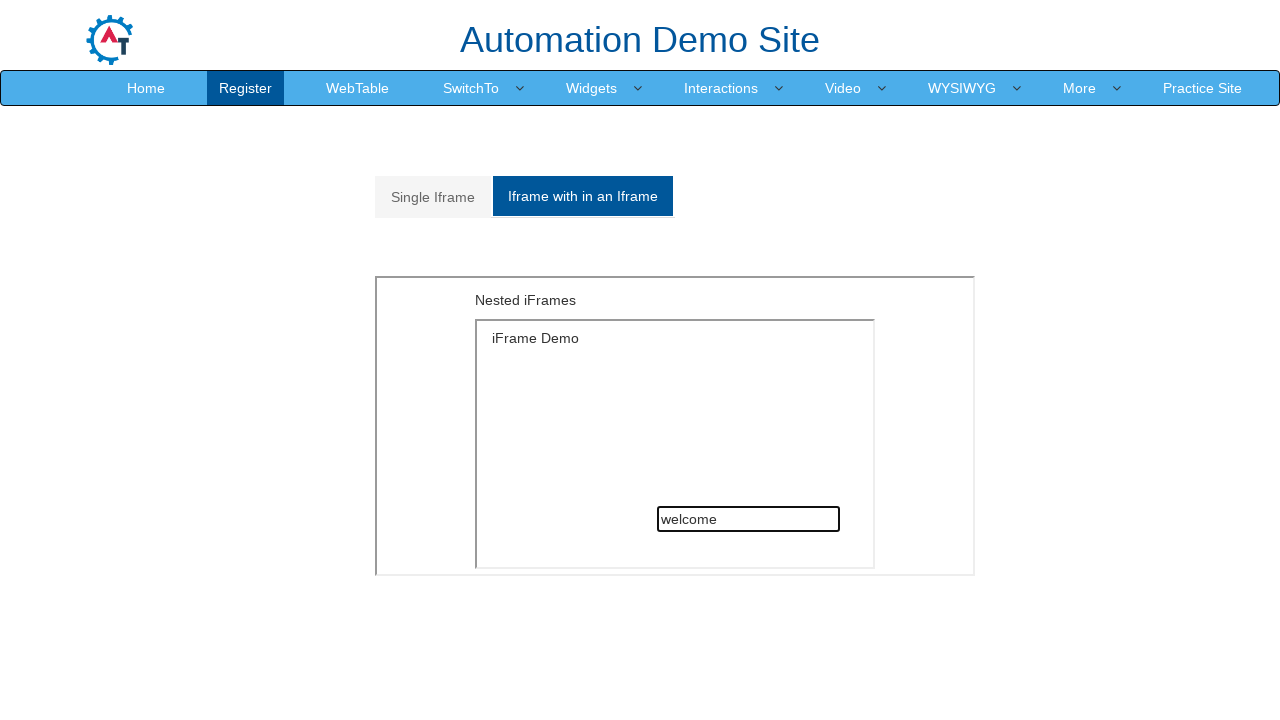